Tests form interaction by selecting a checkbox, choosing from a dropdown, entering text, and handling an alert dialog

Starting URL: https://www.rahulshettyacademy.com/AutomationPractice/

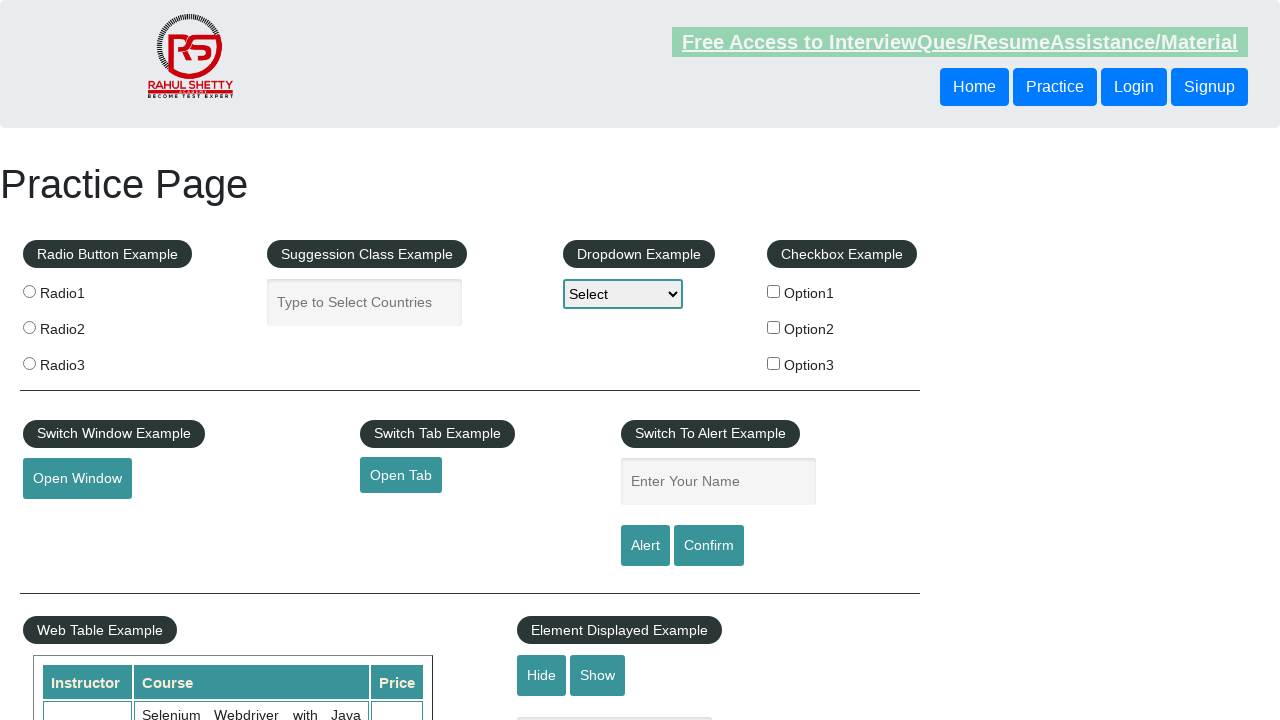

Clicked the first checkbox option at (774, 291) on #checkBoxOption1
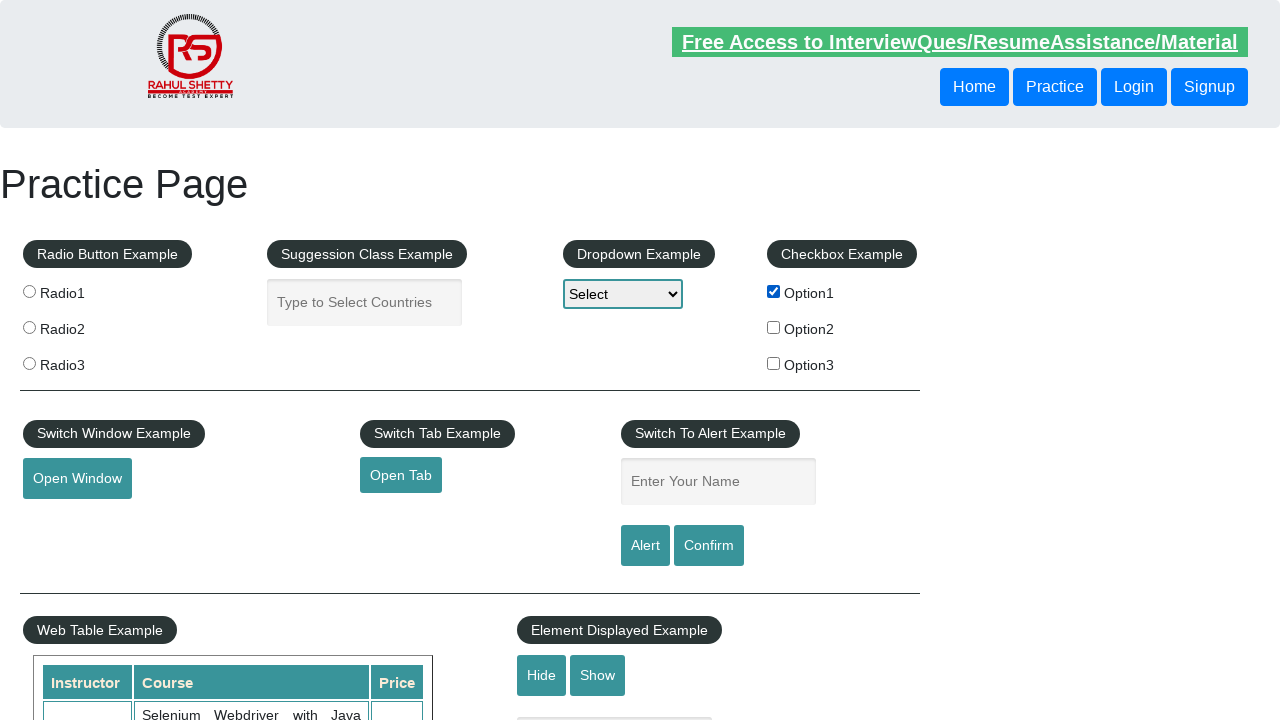

Selected 'option1' from dropdown menu on #dropdown-class-example
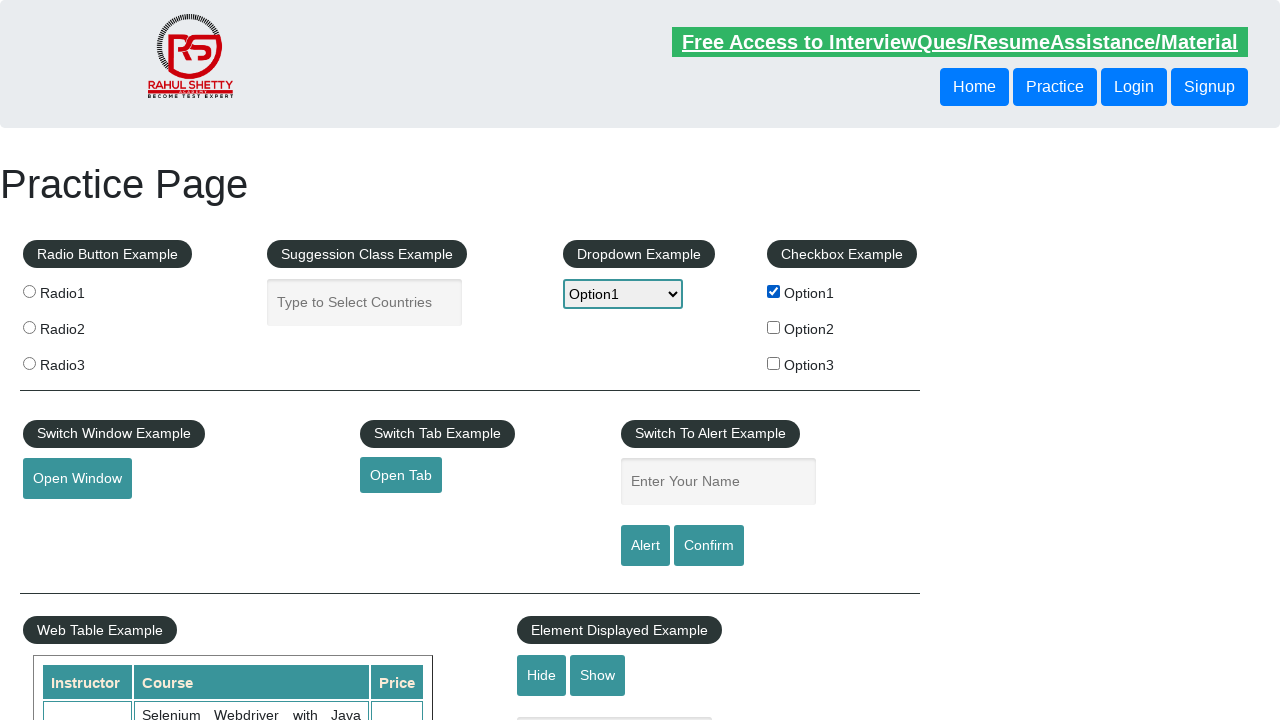

Filled name field with 'option1' on #name
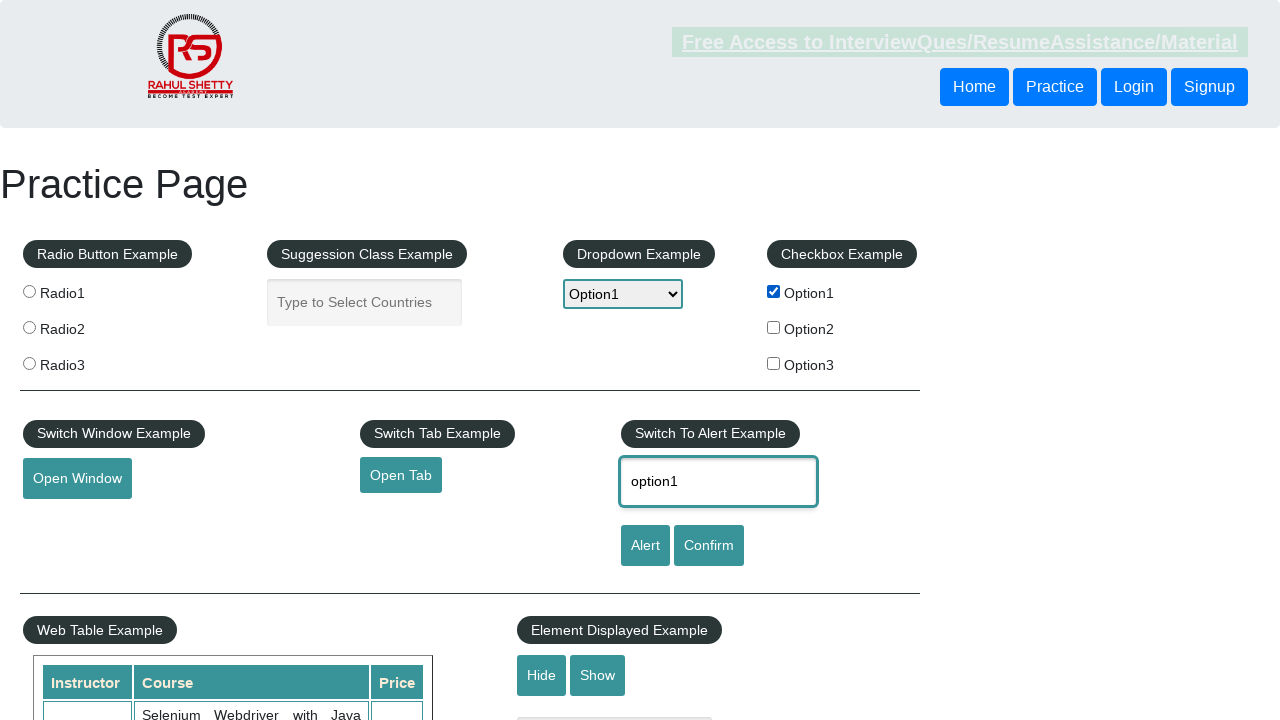

Clicked alert button at (645, 546) on #alertbtn
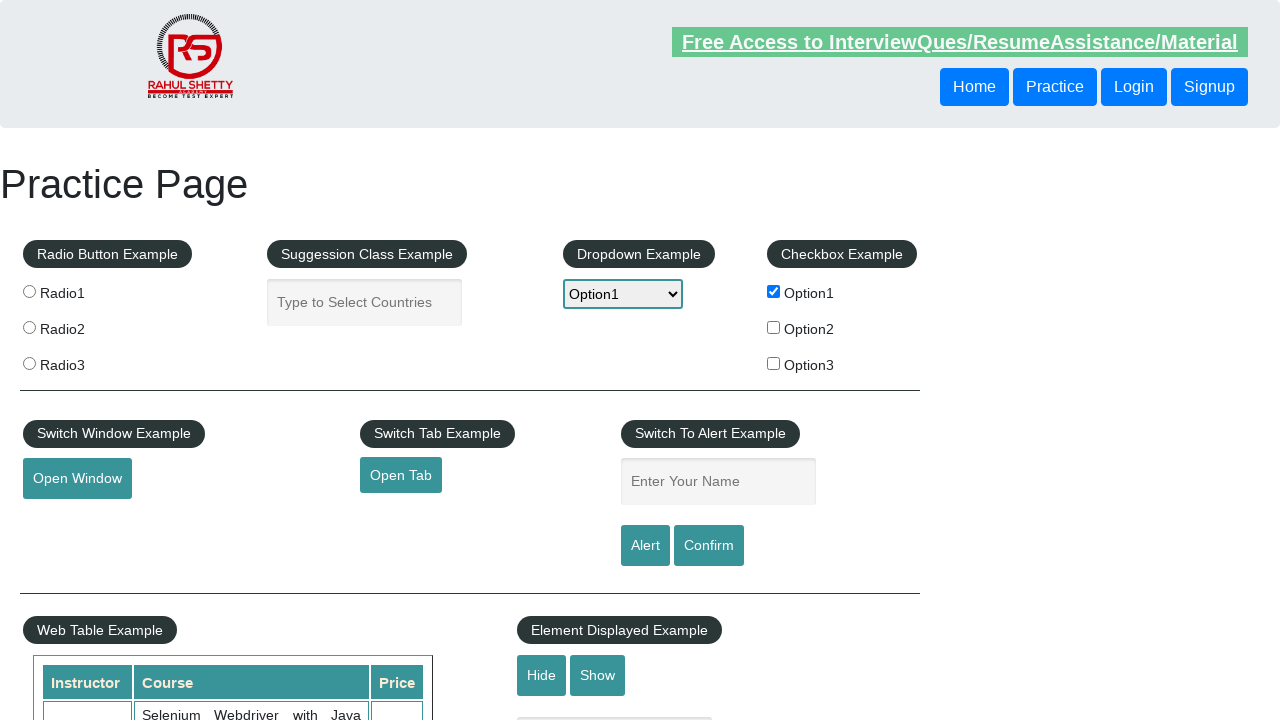

Accepted alert dialog
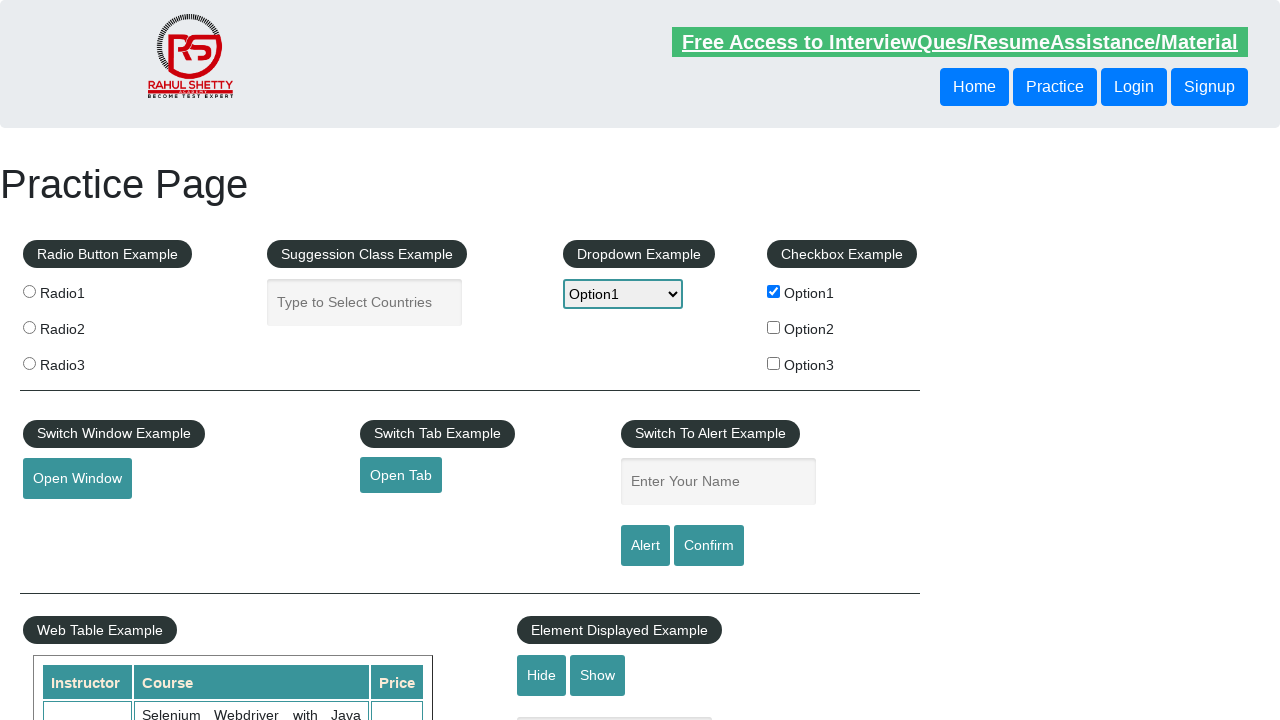

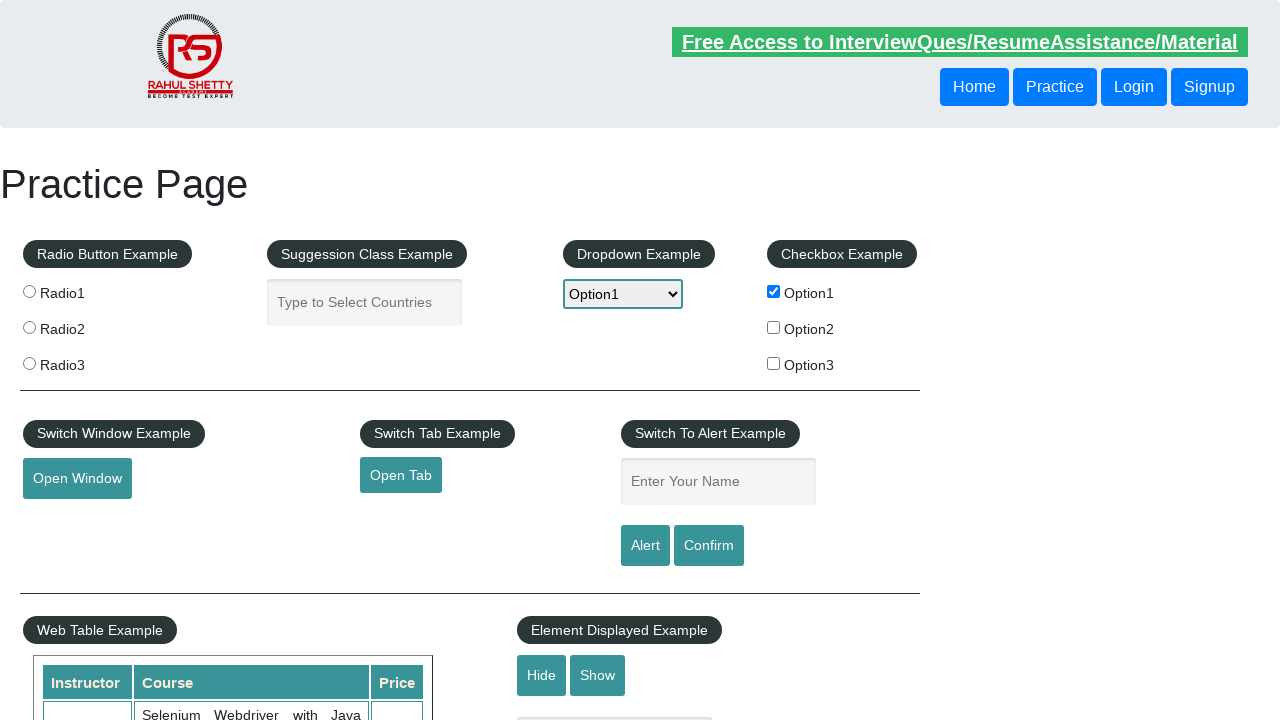